Tests dropdown and multi-select functionality by selecting options from a programming languages dropdown and a Selenium tool suite multi-select box using various selection methods (by visible text, value, and index).

Starting URL: https://chandanachaitanya.github.io/selenium-practice-site/

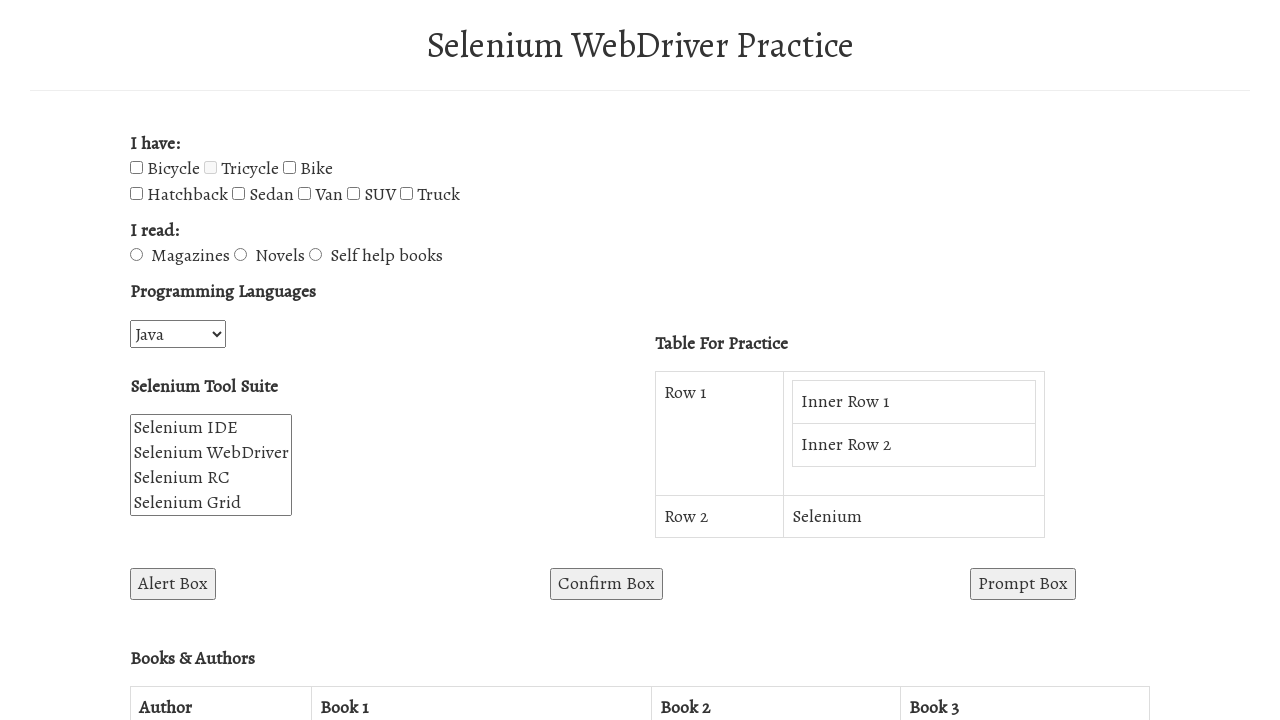

Selected 'JavaScript' from Programming Languages dropdown by visible text on #programming-languages
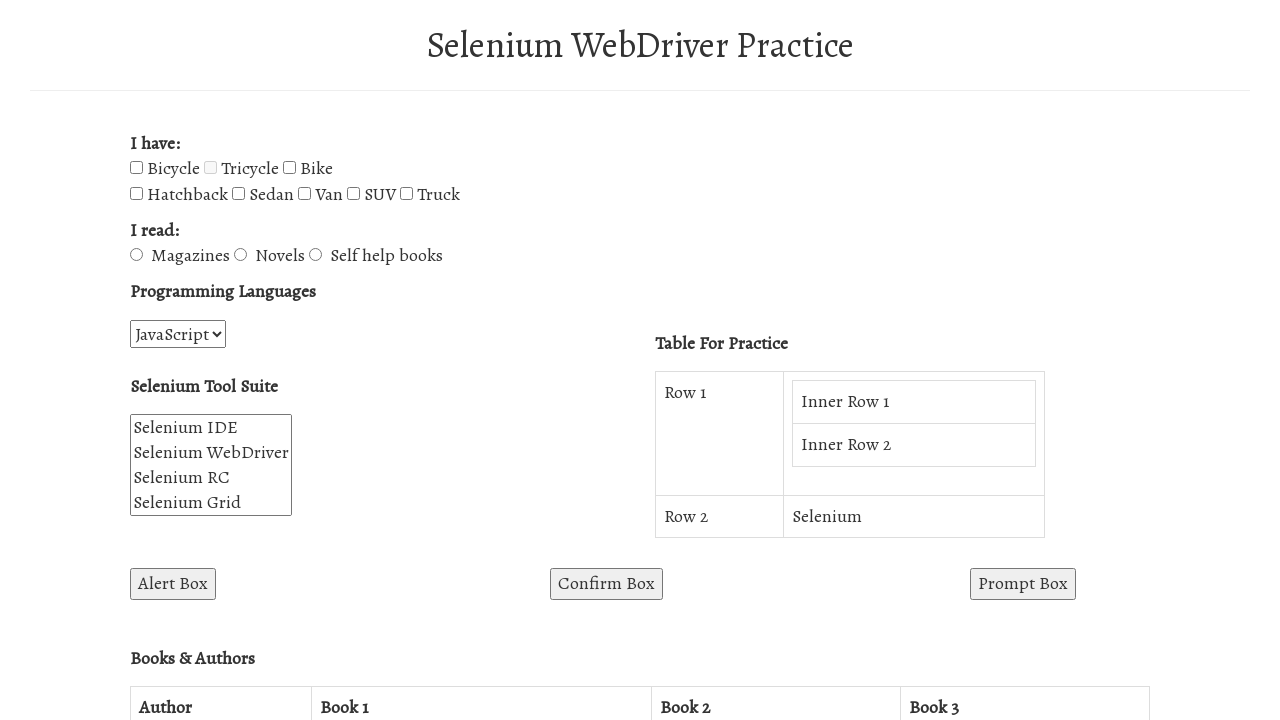

Selected 'Selenium RC' from Selenium Tool Suite multi-select by value on select[name='selenium_suite']
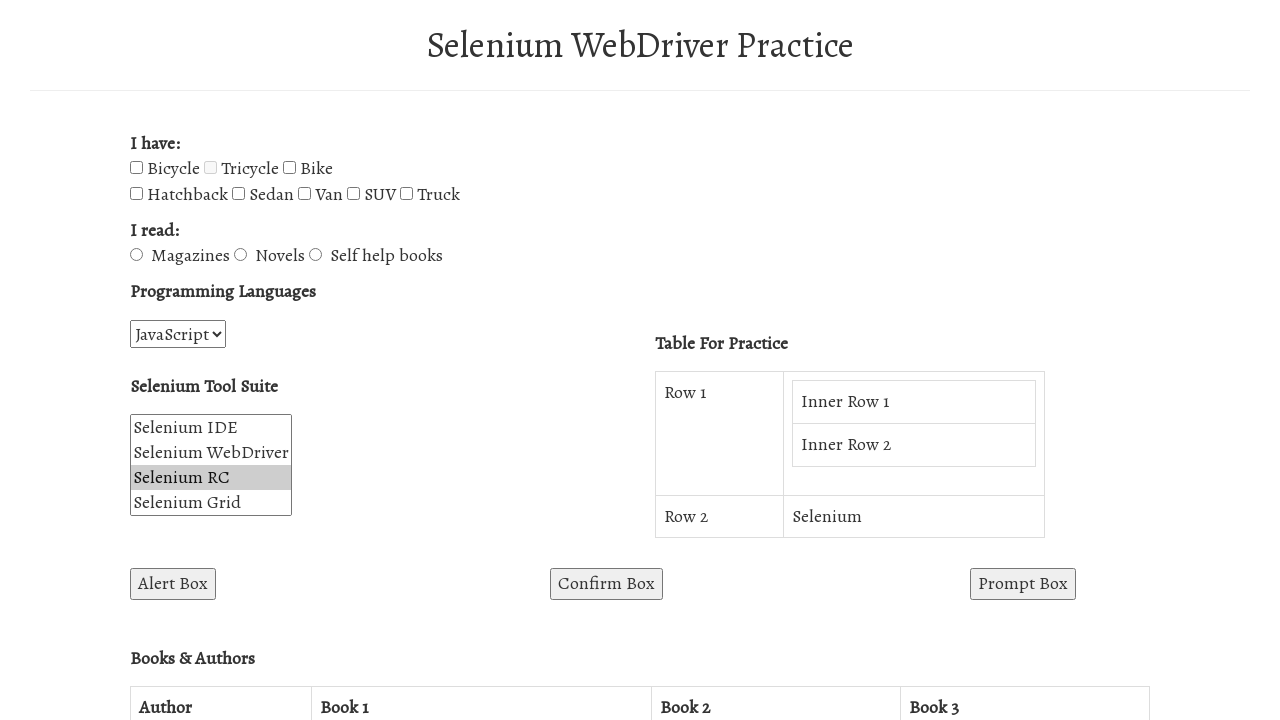

Selected 'Advantages' from Selenium Tool Suite multi-select by value on select[name='selenium_suite']
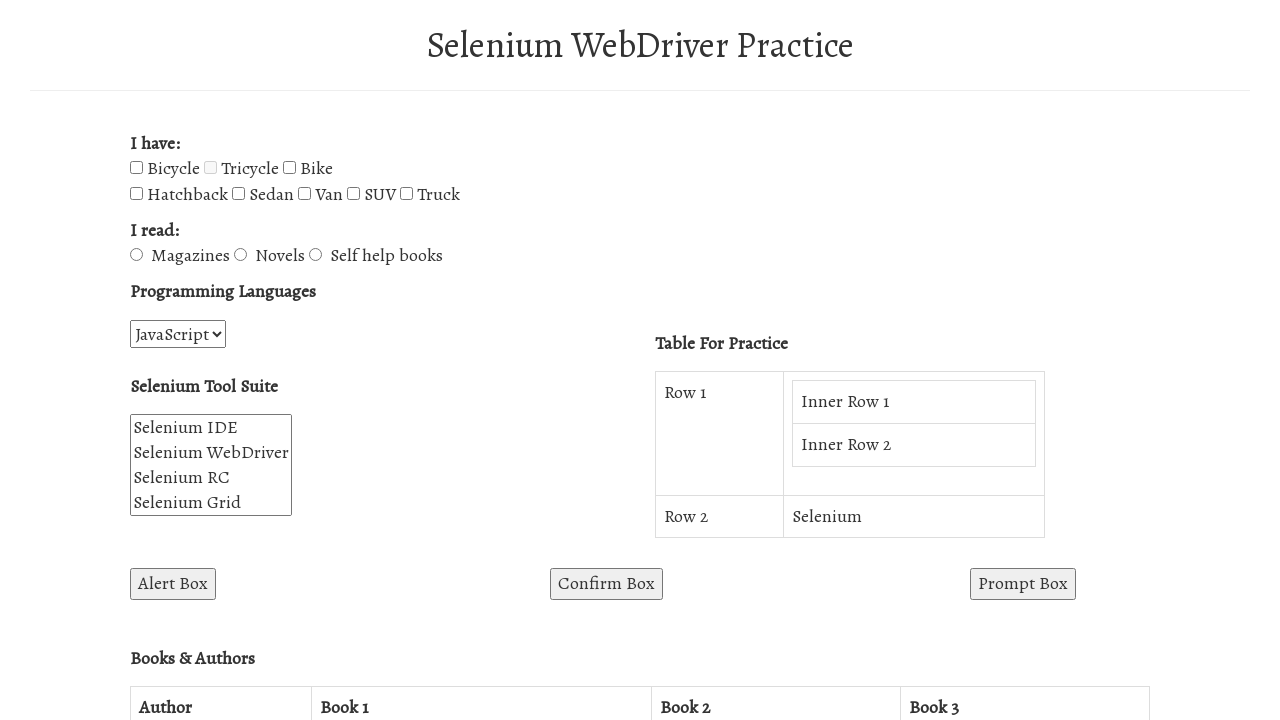

Deselected 'Selenium RC' from multi-select, keeping only 'Advantages' on select[name='selenium_suite']
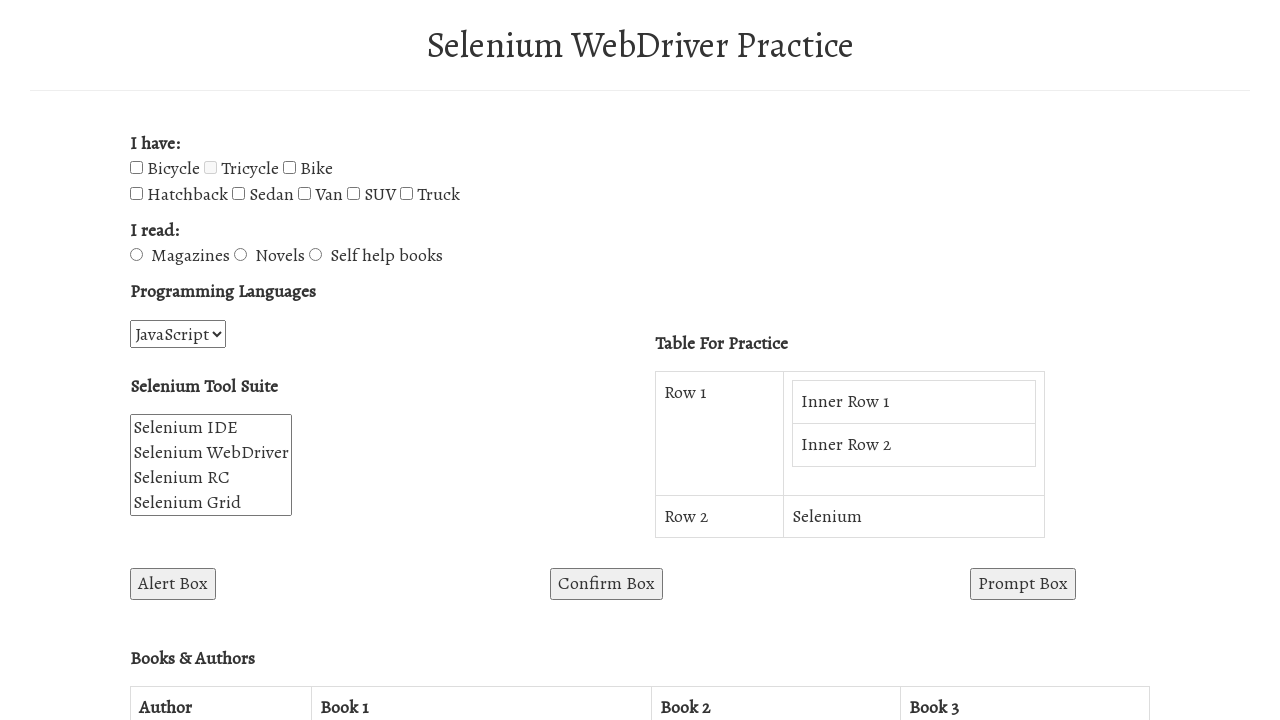

Selected 'Selenium WebDriver' in multi-select, now selections are 'Advantages' and 'Selenium WebDriver' on select[name='selenium_suite']
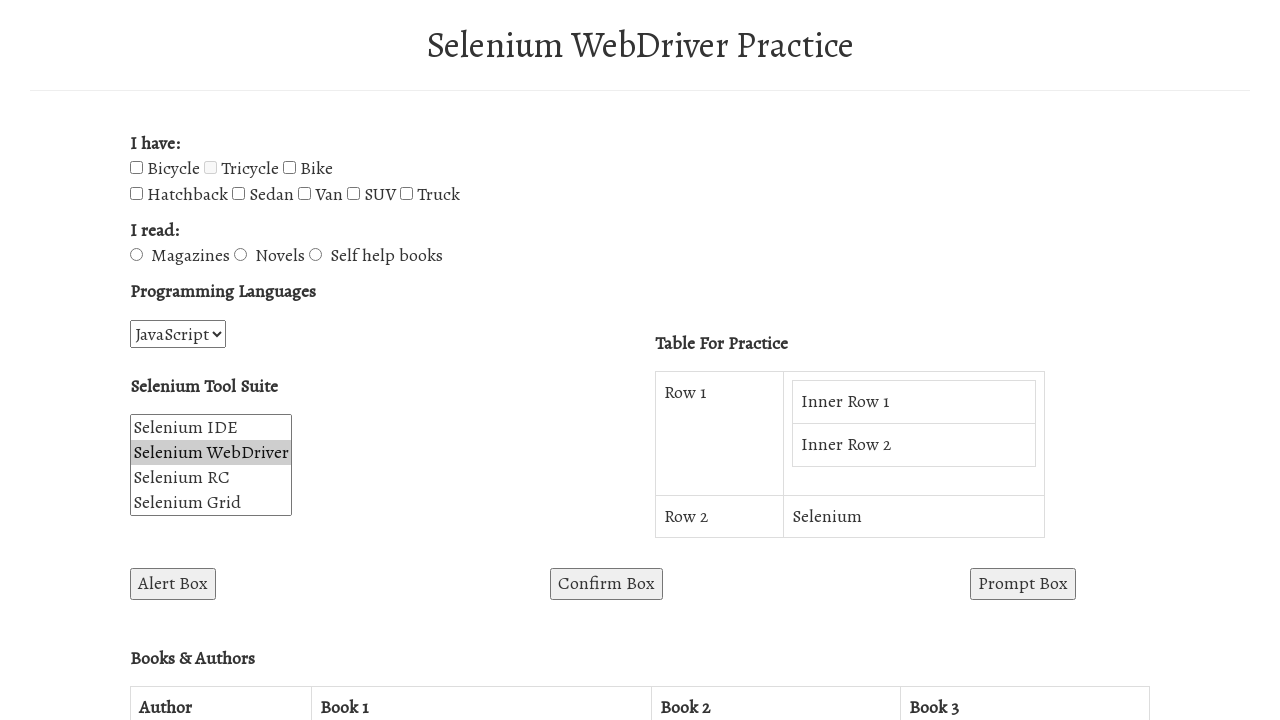

Verified Programming Languages dropdown is visible
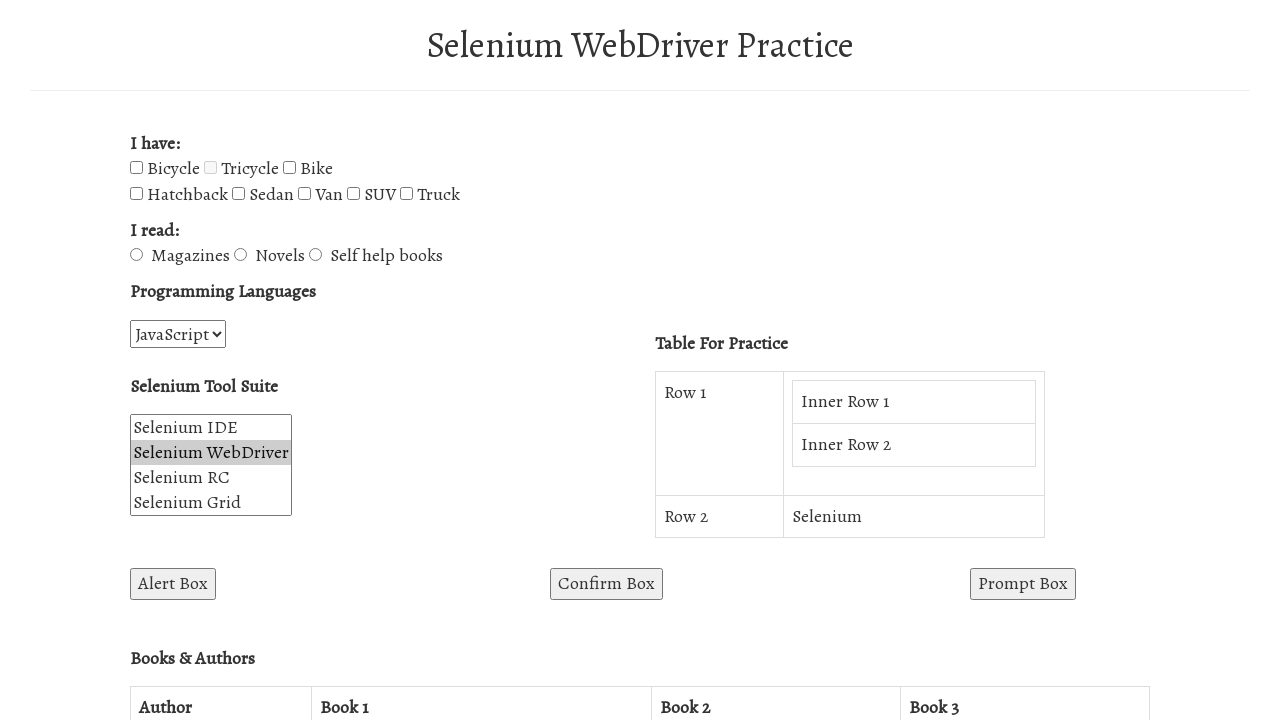

Verified Selenium Tool Suite multi-select is visible
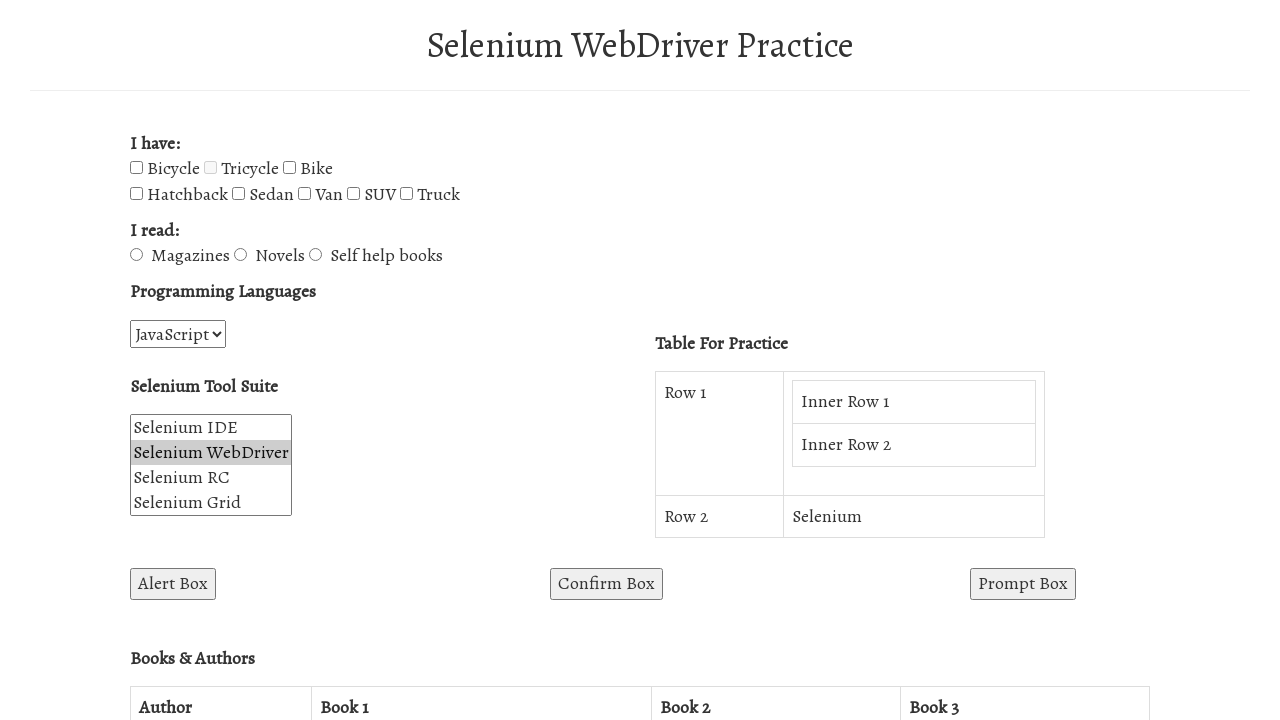

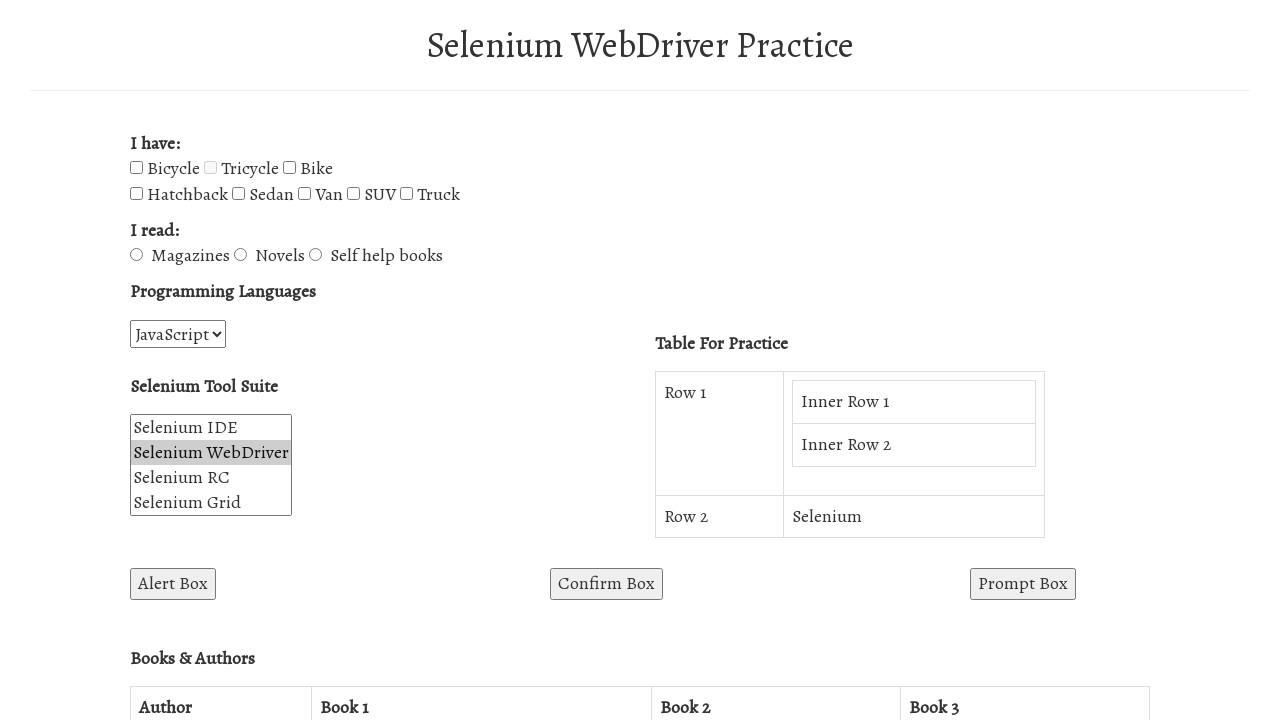